Tests checkbox functionality on a DevExpress demo page by verifying the checkbox is displayed and enabled, then clicking it if not already selected.

Starting URL: https://demos.devexpress.com/aspxeditorsdemos/ListEditors/MultiSelect.aspx

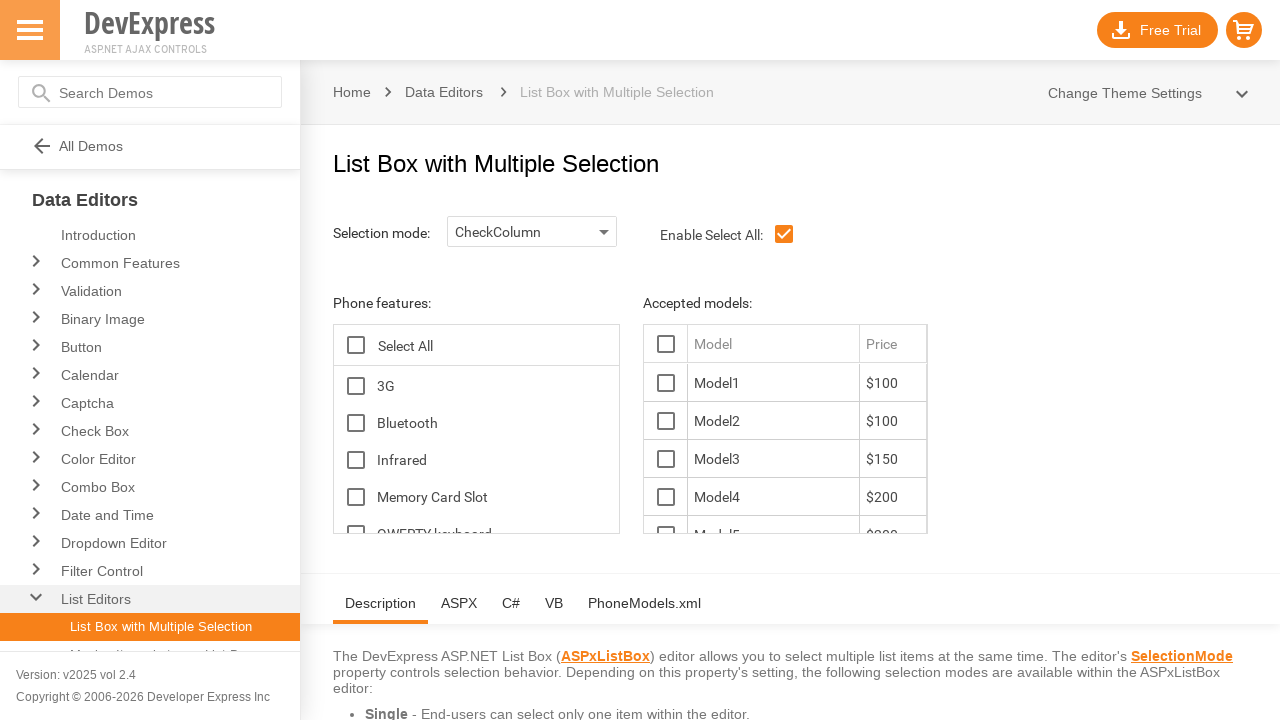

Waited for checkbox element to become visible
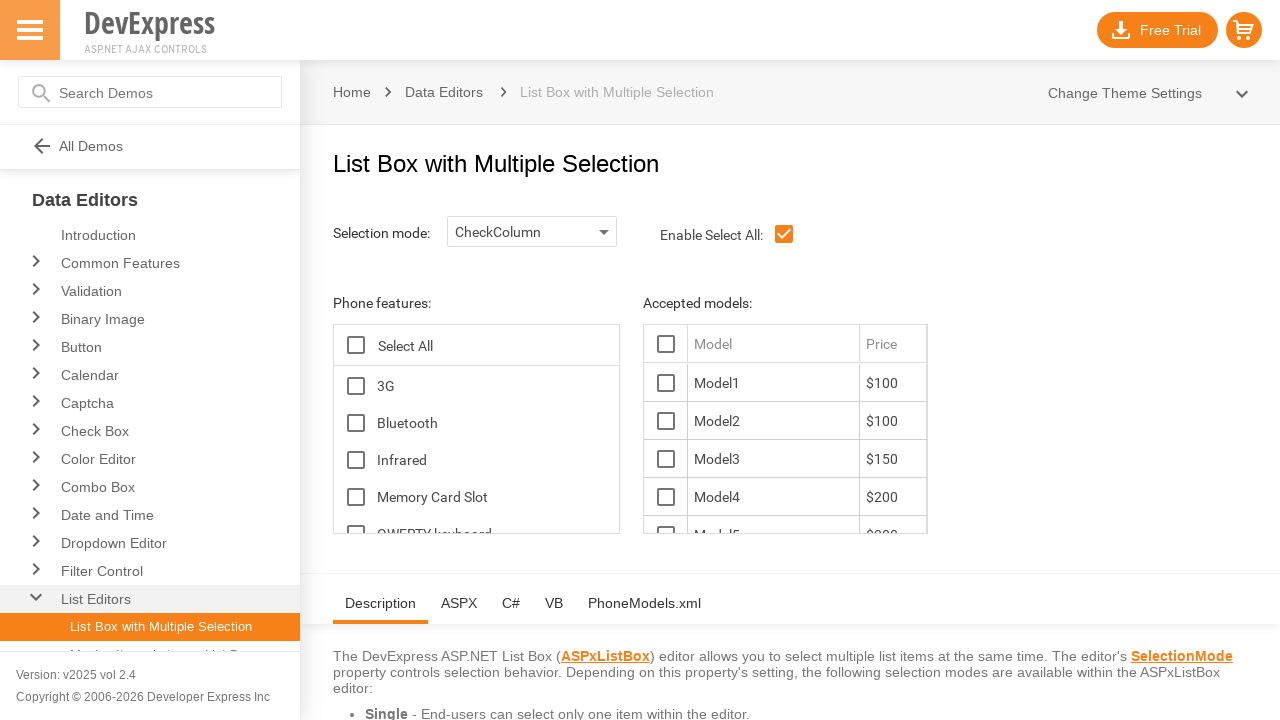

Verified checkbox is displayed: True
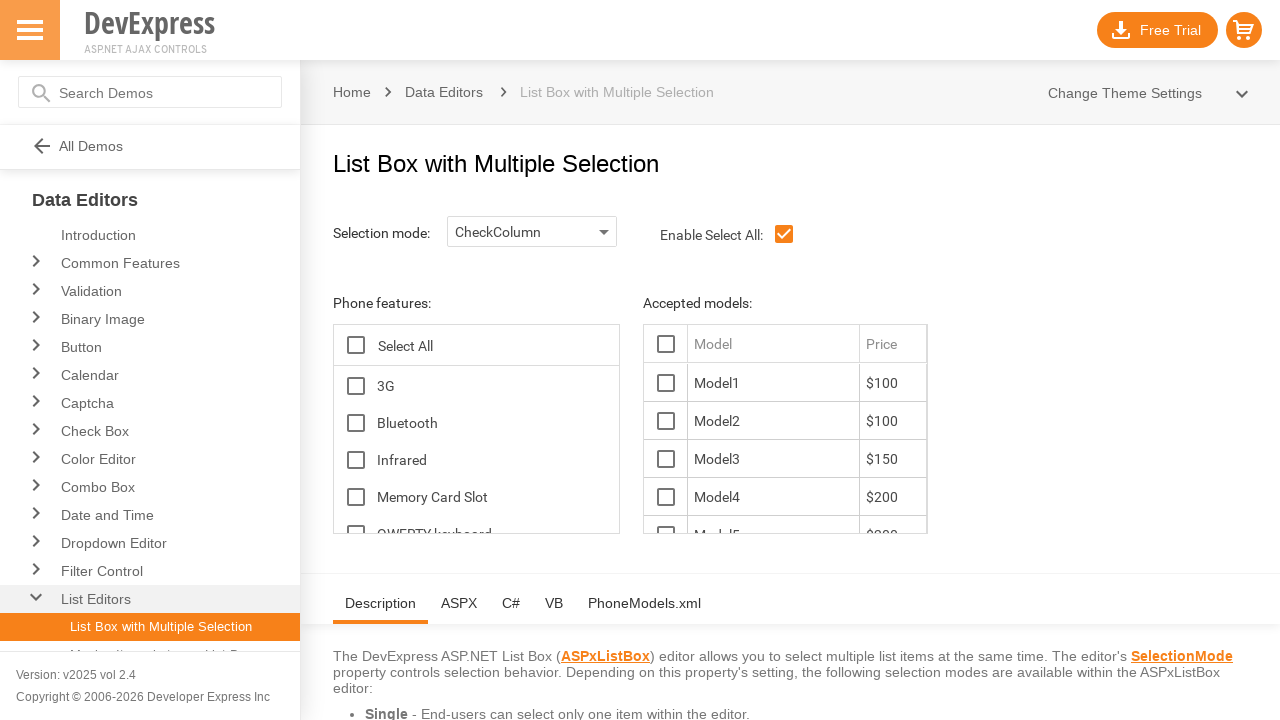

Verified checkbox is enabled: True
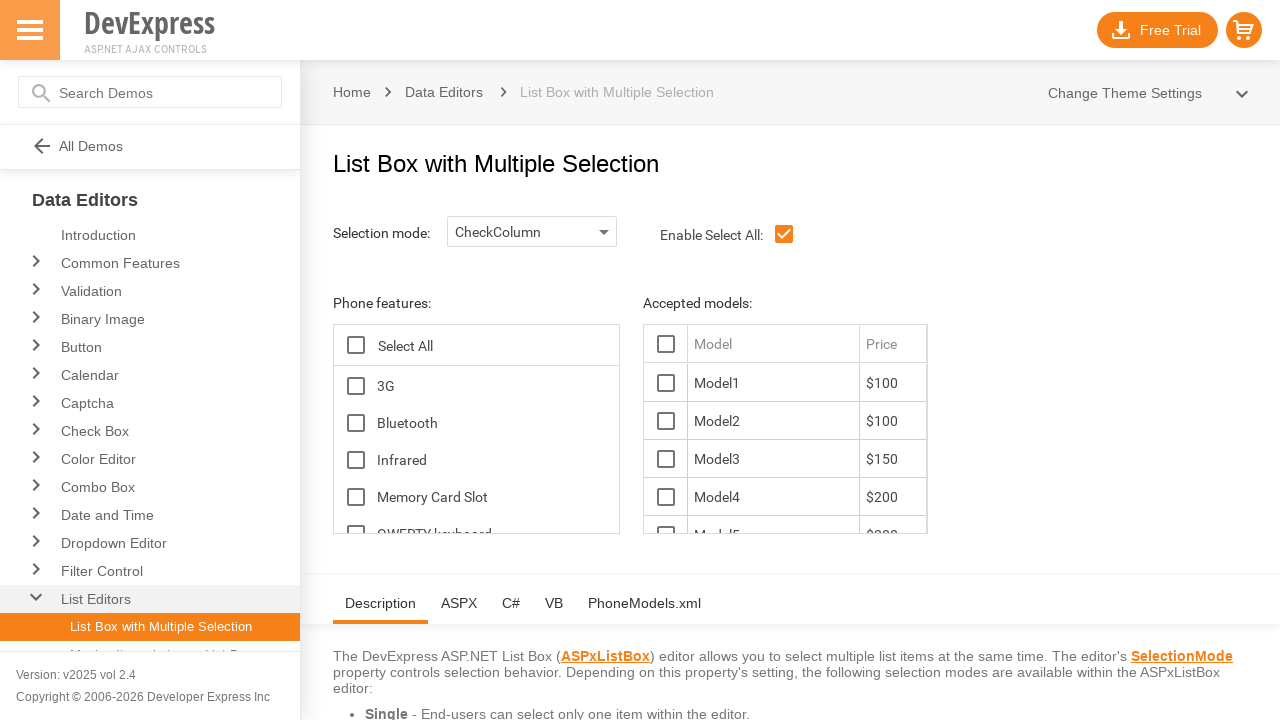

Clicked the checkbox element at (356, 386) on xpath=//span[@id='ContentHolder_lbFeatures_TG_D']
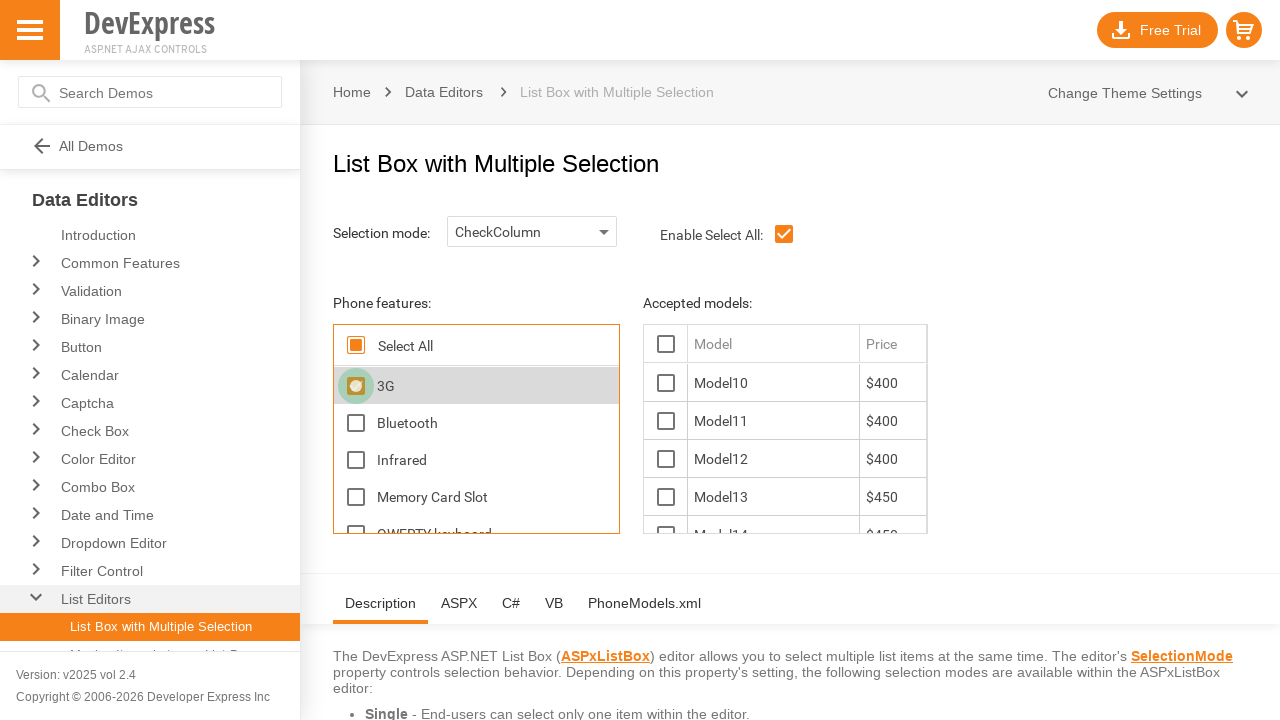

Checkbox clicked successfully
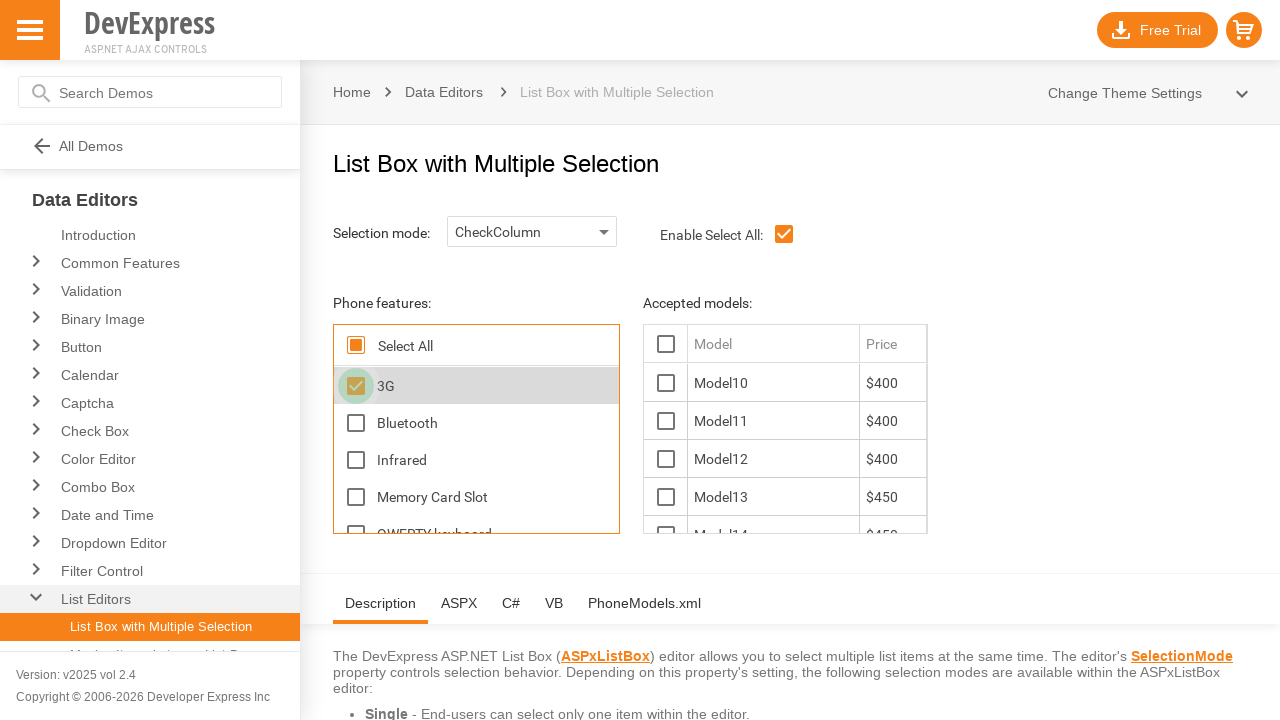

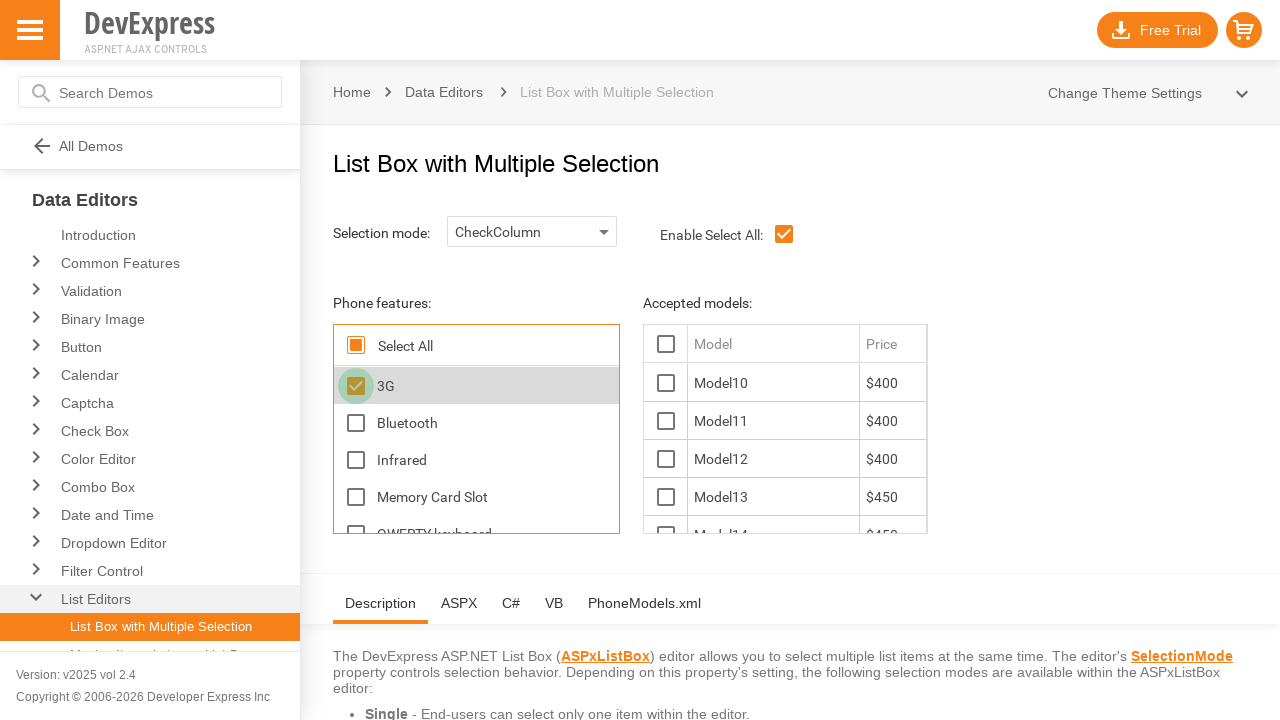